Tests wait functionality by clicking a button that triggers a delayed element, then filling the newly appeared text field

Starting URL: https://www.hyrtutorials.com/p/waits-demo.html

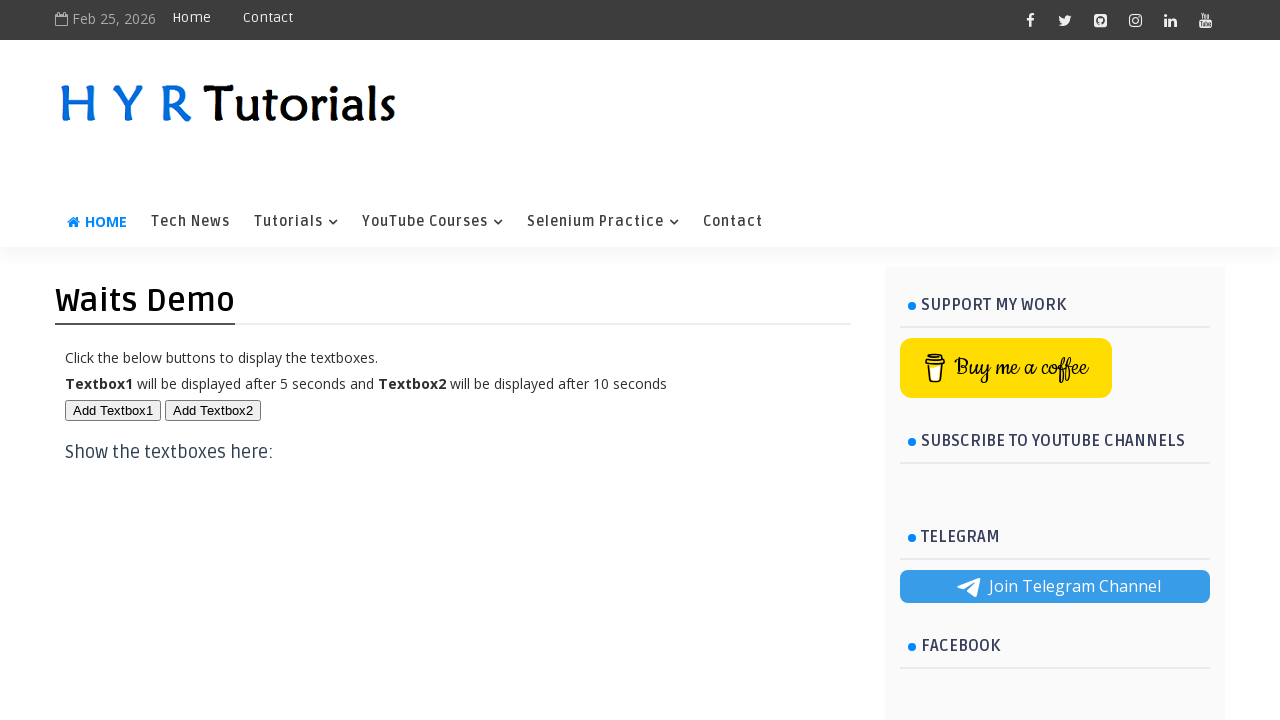

Clicked button that triggers delayed element at (113, 410) on #btn1
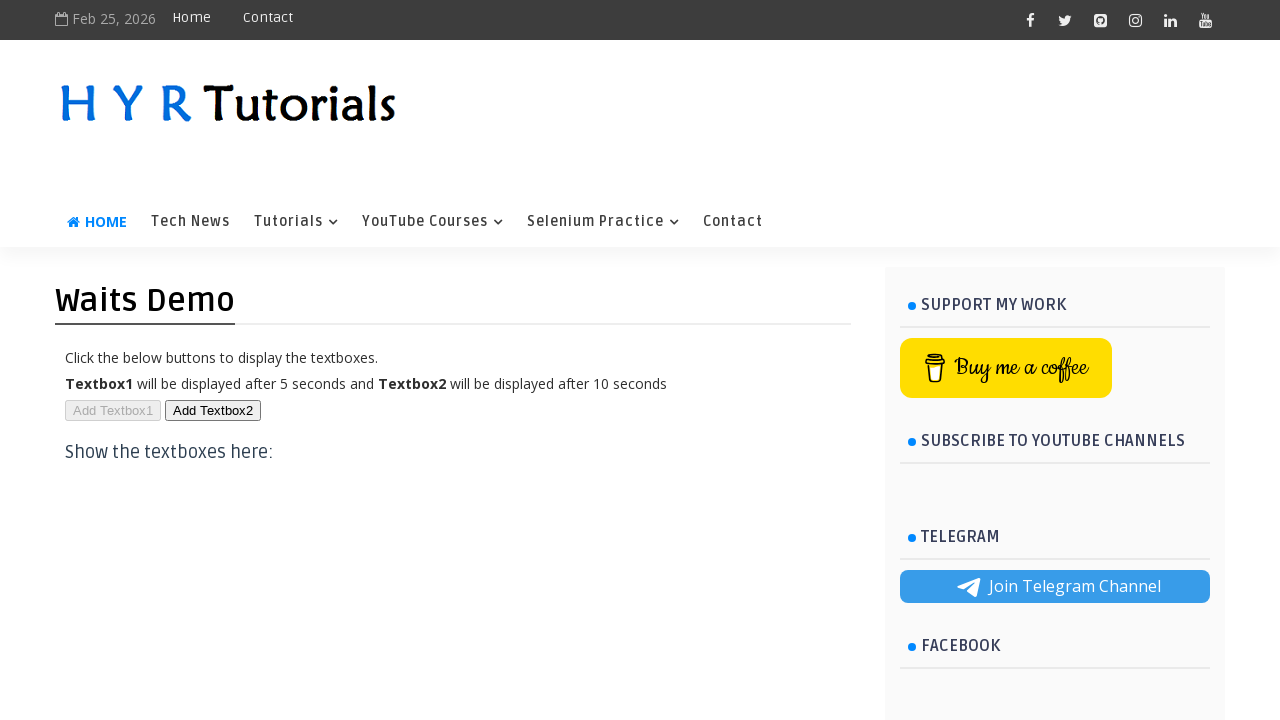

Filled text field with 'Hello' on #txt1
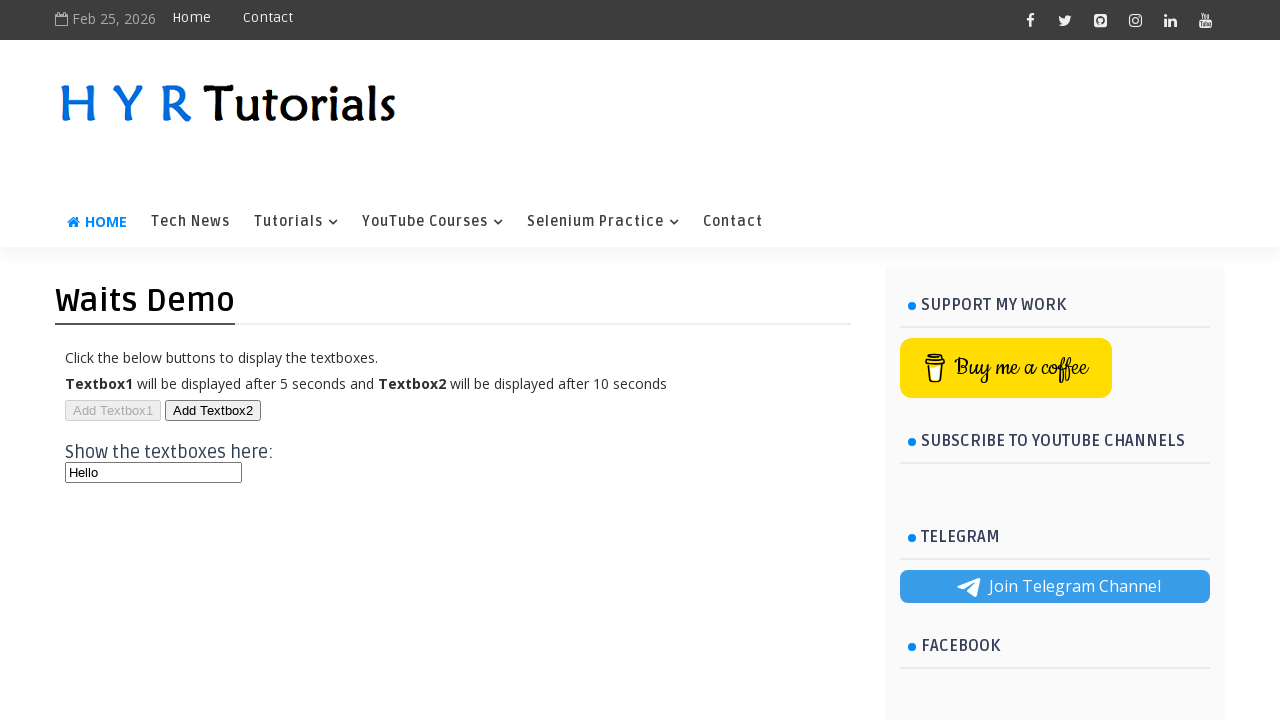

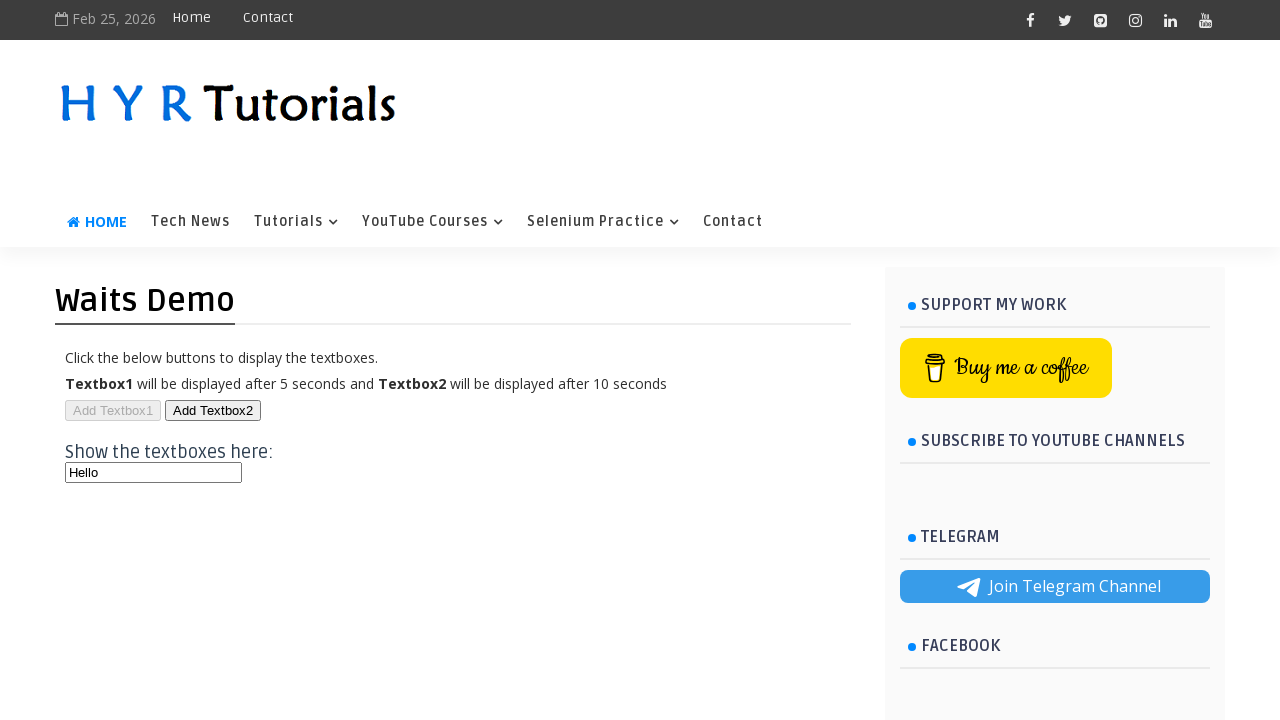